Tests adding jQuery Growl notifications to a page by injecting jQuery, jQuery Growl library, and displaying various notification messages (standard, error, notice, warning) on the page.

Starting URL: http://the-internet.herokuapp.com/

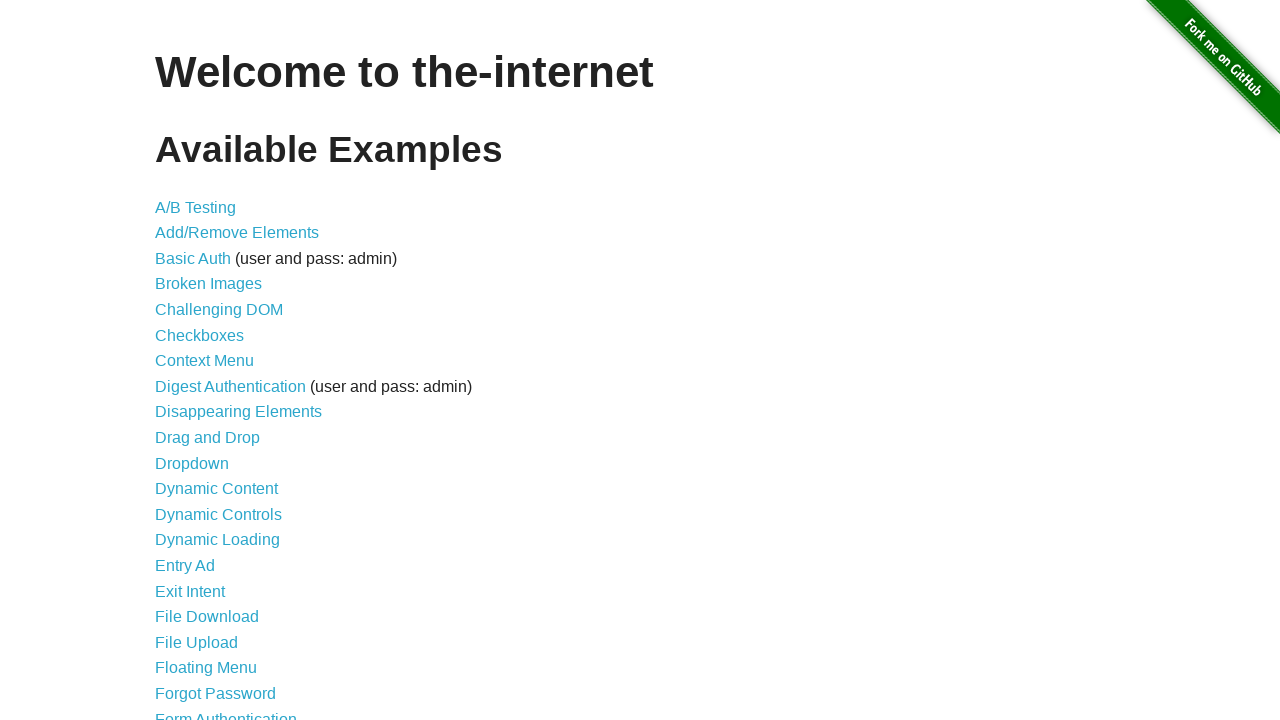

Checked for jQuery and injected if missing
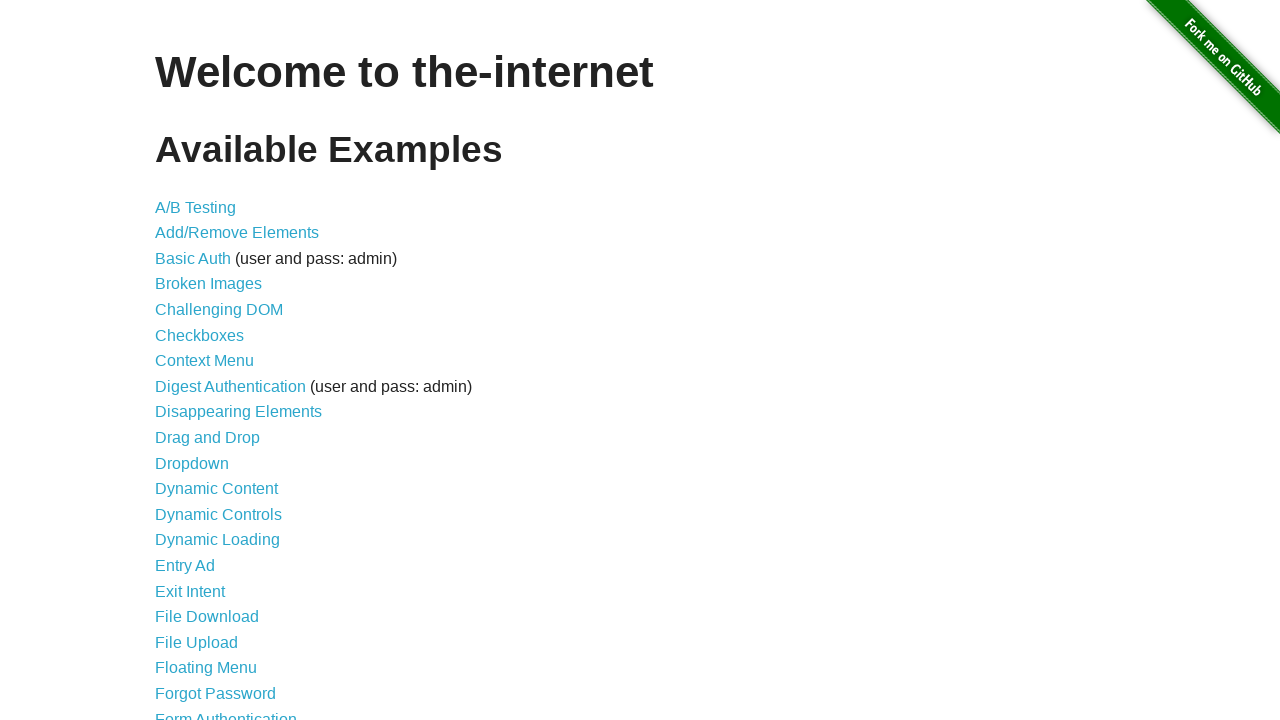

jQuery library loaded successfully
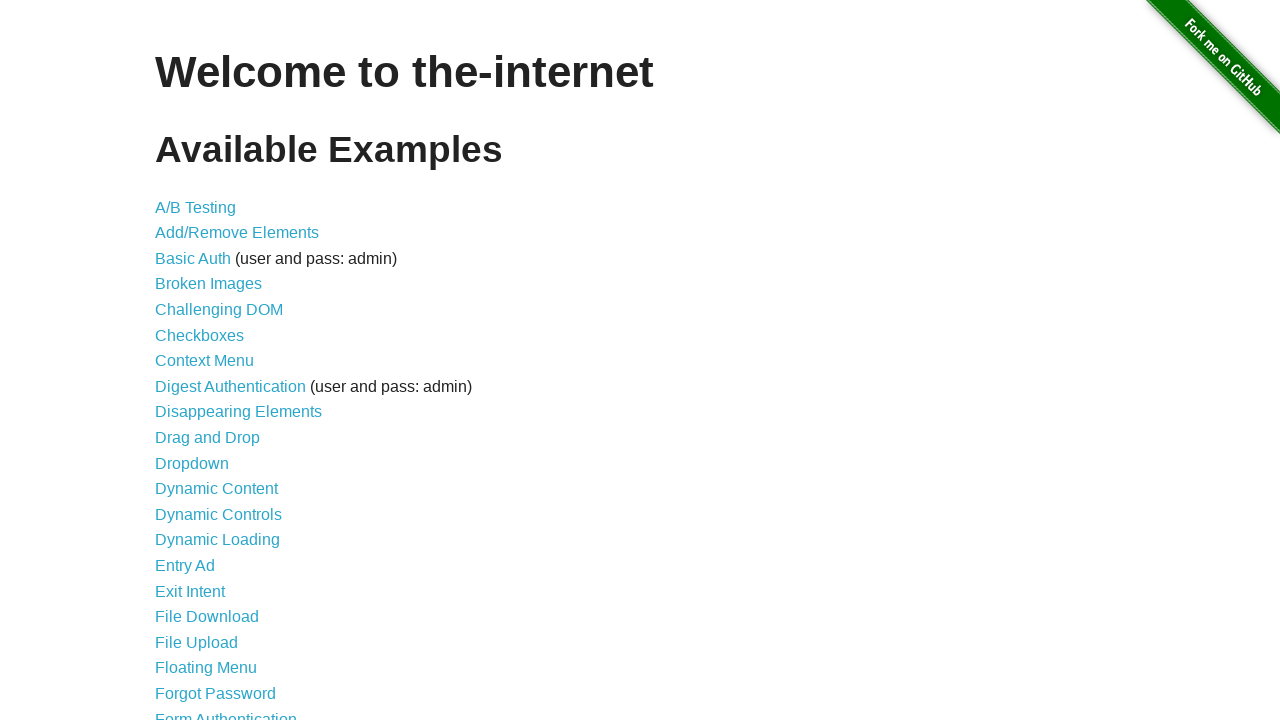

Injected jQuery Growl library via getScript
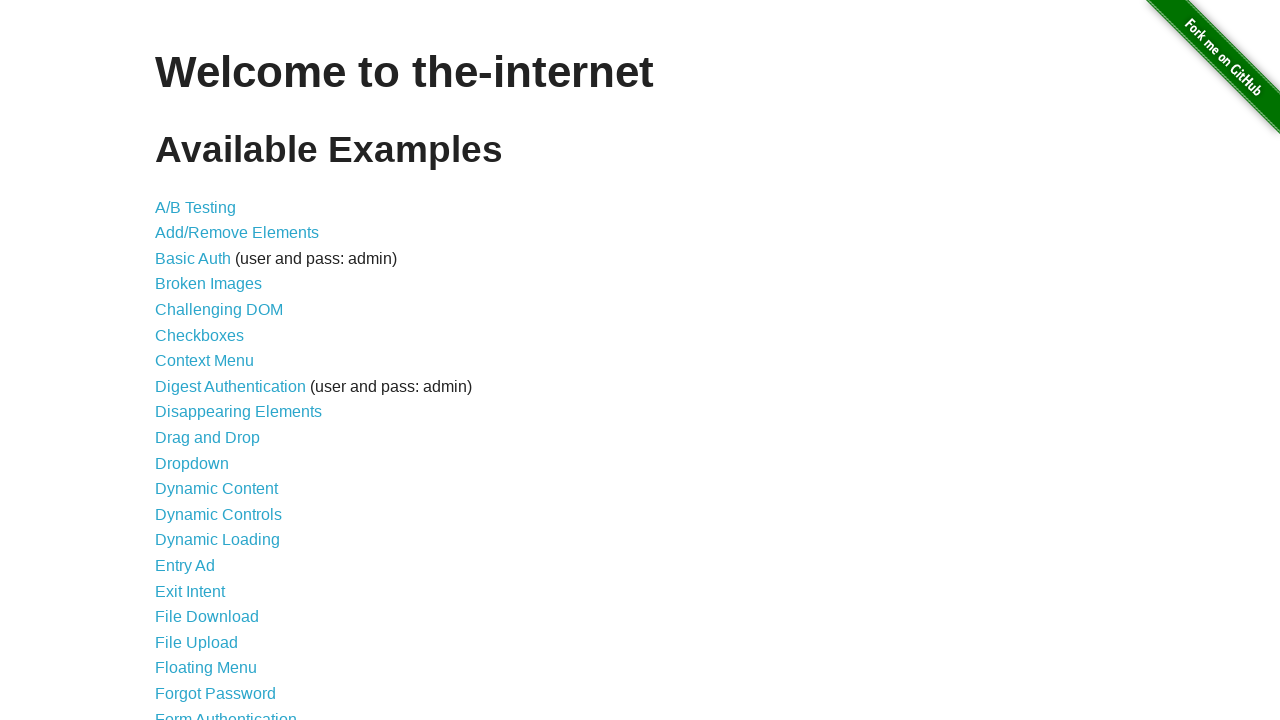

jQuery Growl library loaded and available
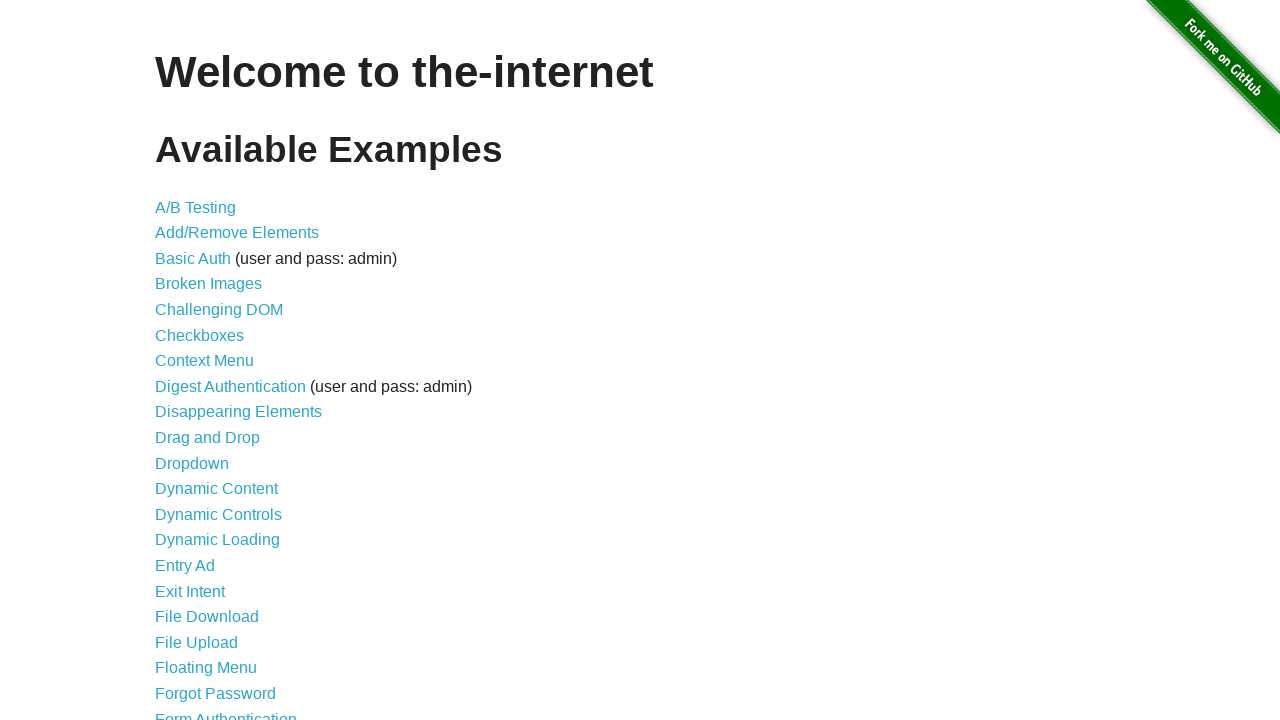

Injected jQuery Growl CSS stylesheet
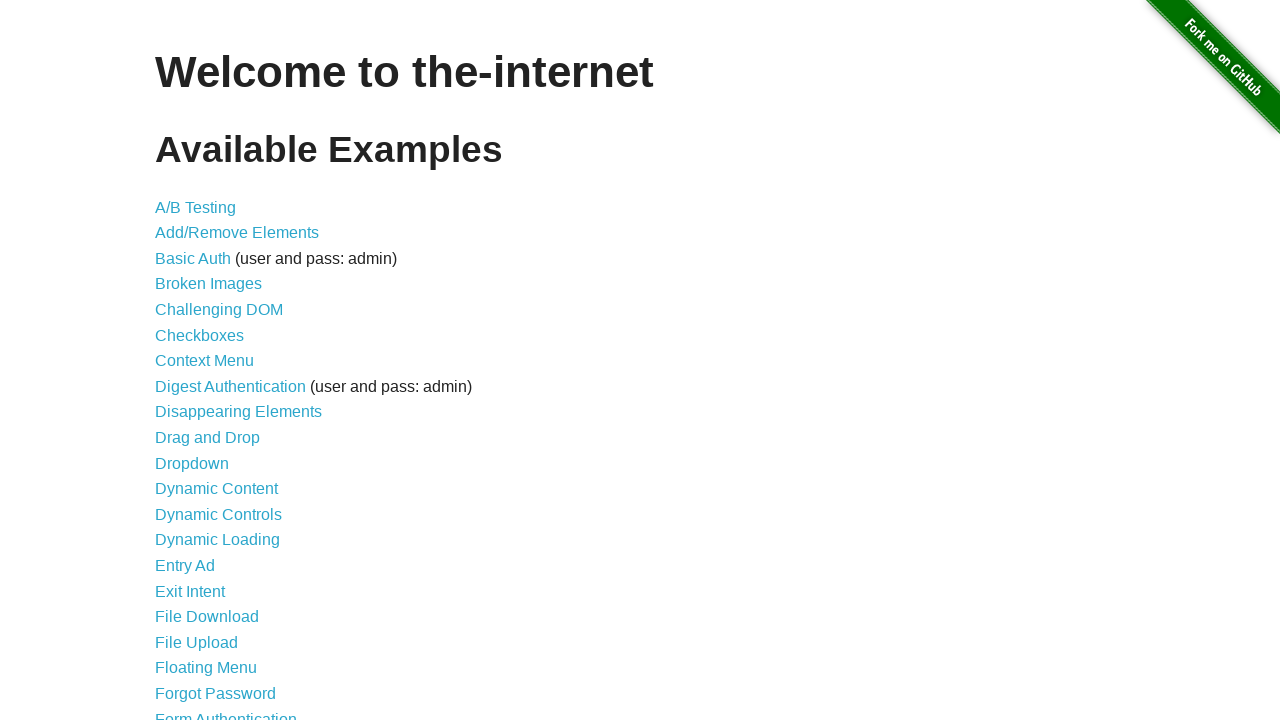

Displayed standard notification: GET /
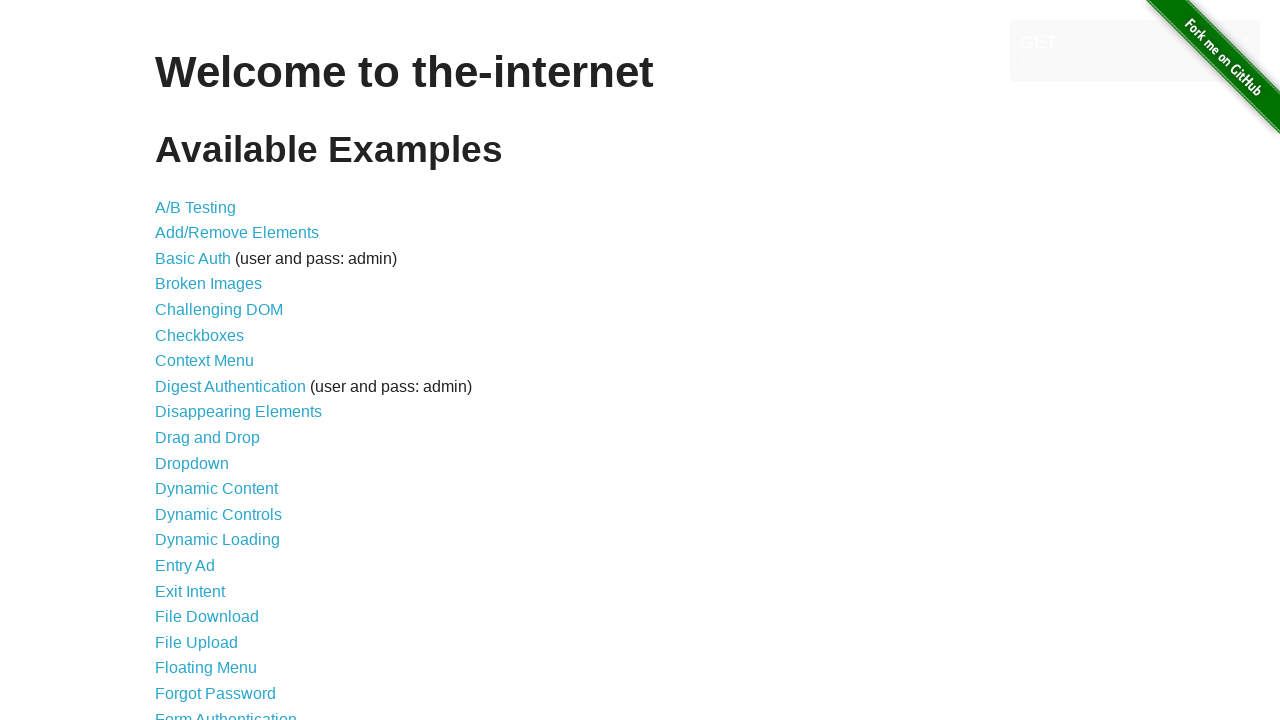

Displayed error notification
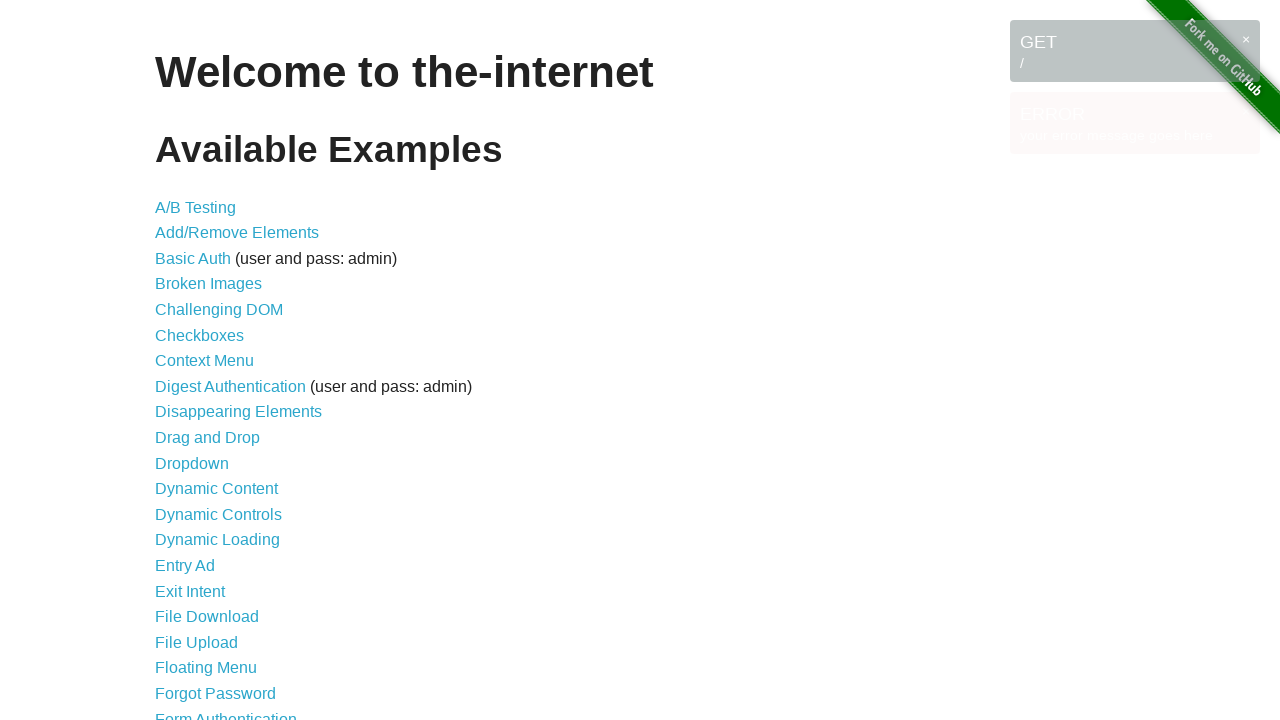

Displayed notice notification
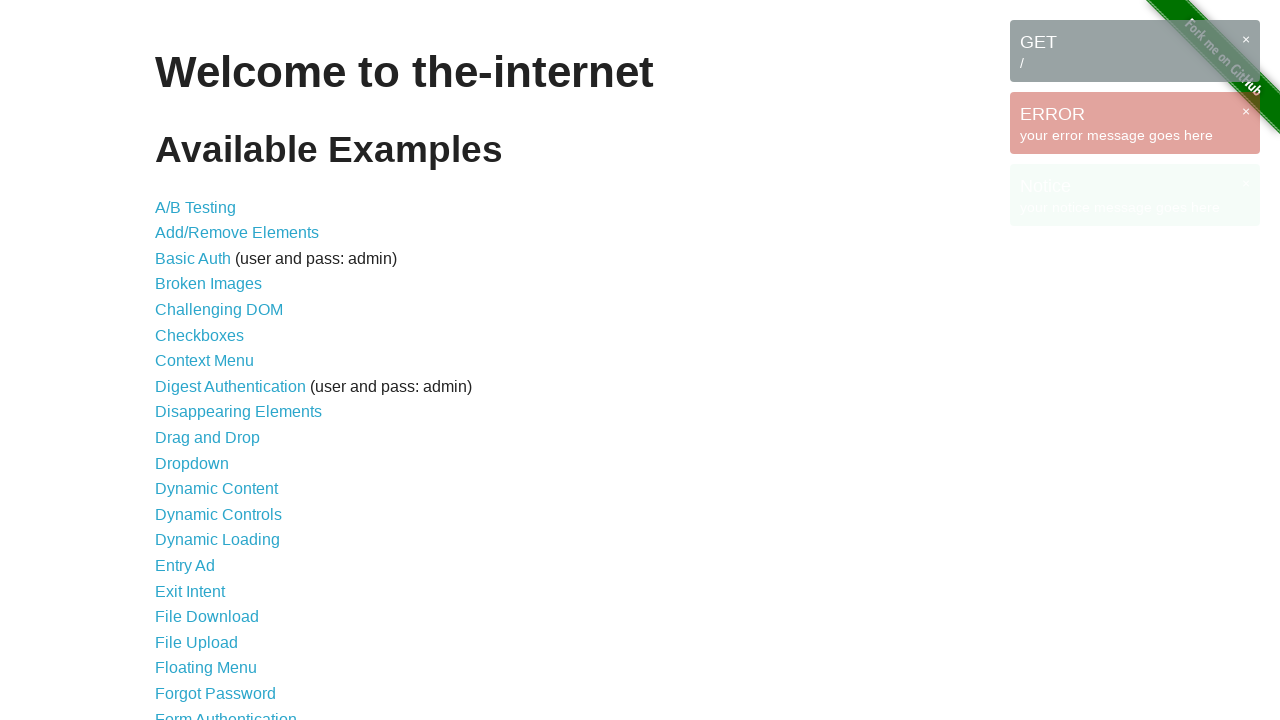

Displayed warning notification
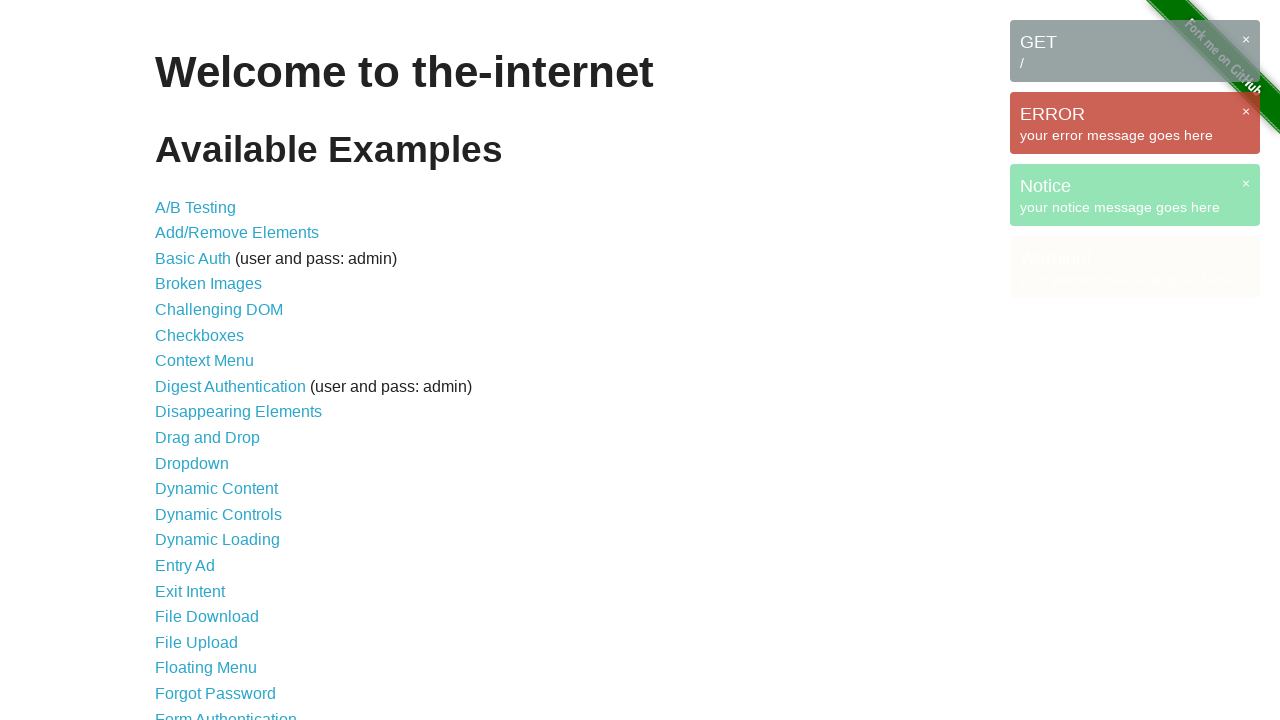

Waited 5 seconds to view all notifications
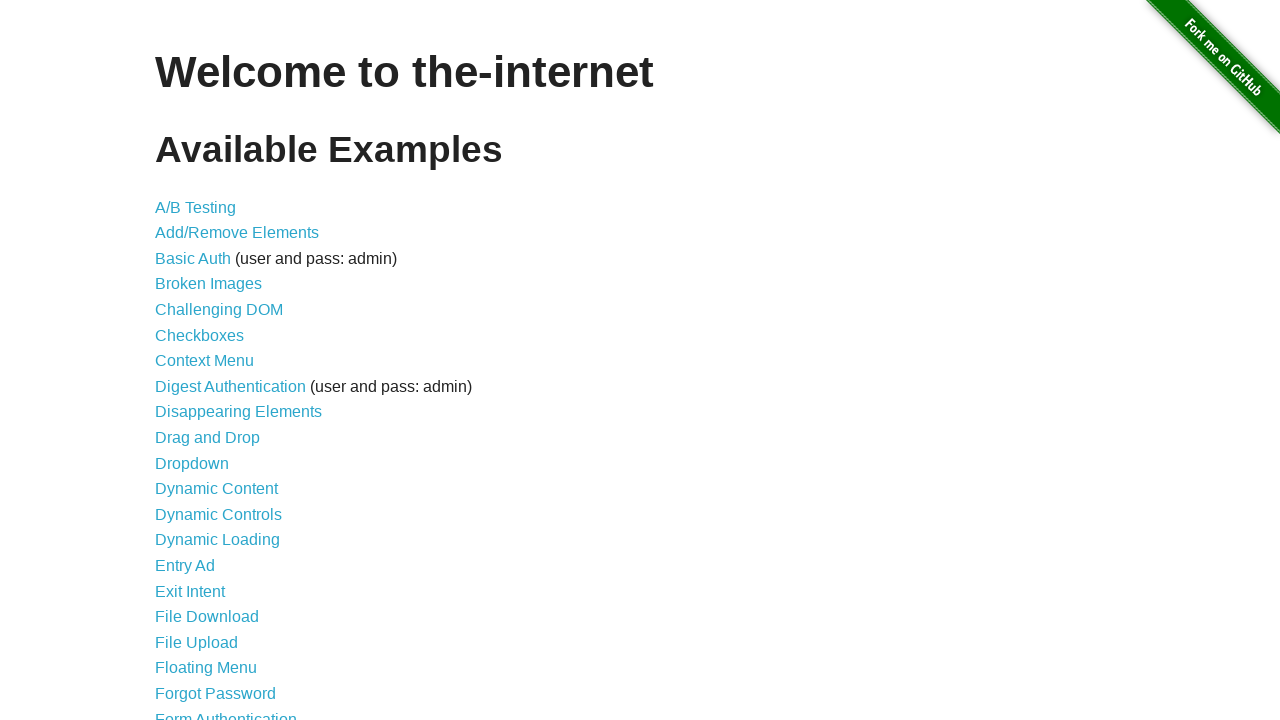

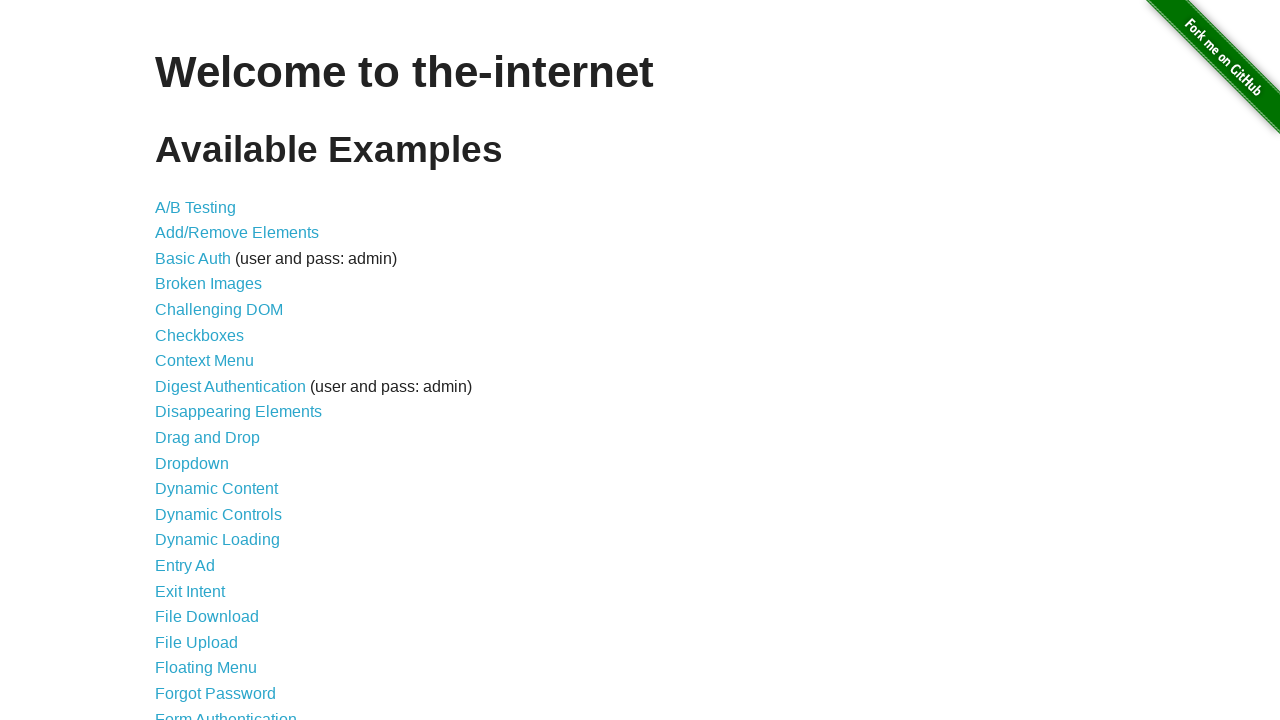